Tests navigation to the Checkboxes page and verifies the checkboxes are present

Starting URL: https://the-internet.herokuapp.com/

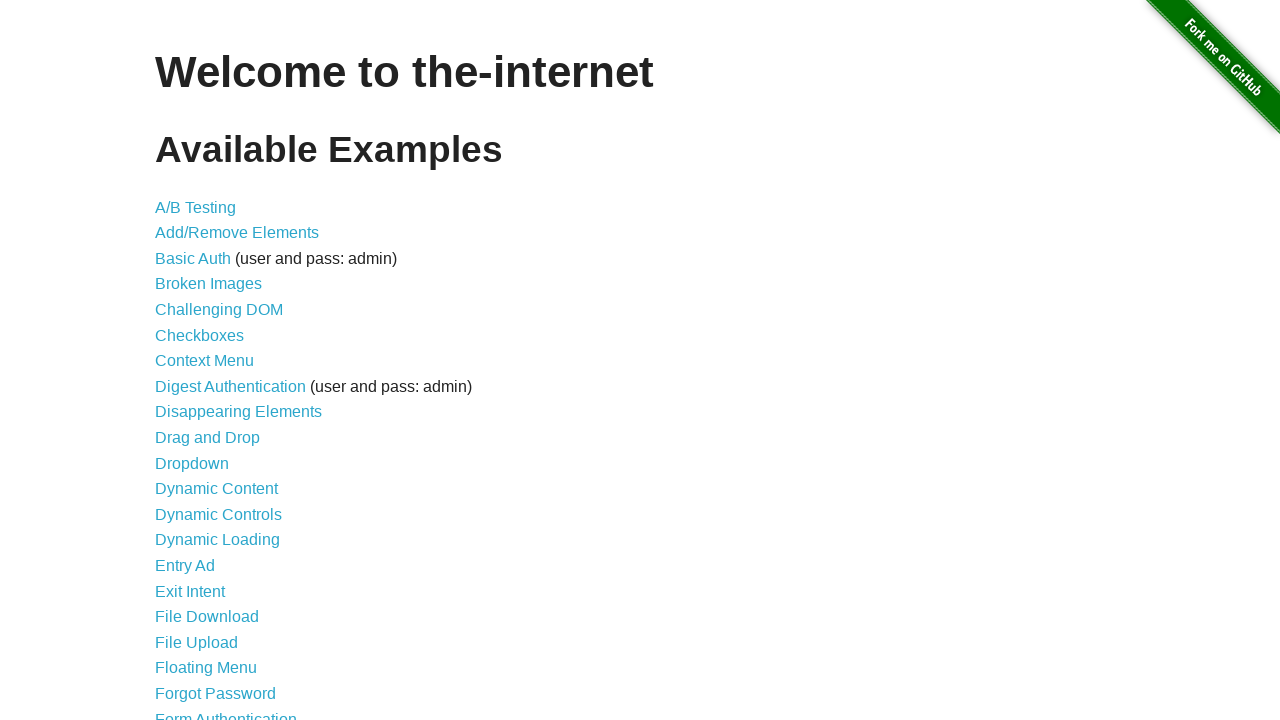

Clicked on Checkboxes link at (200, 335) on a[href='/checkboxes']
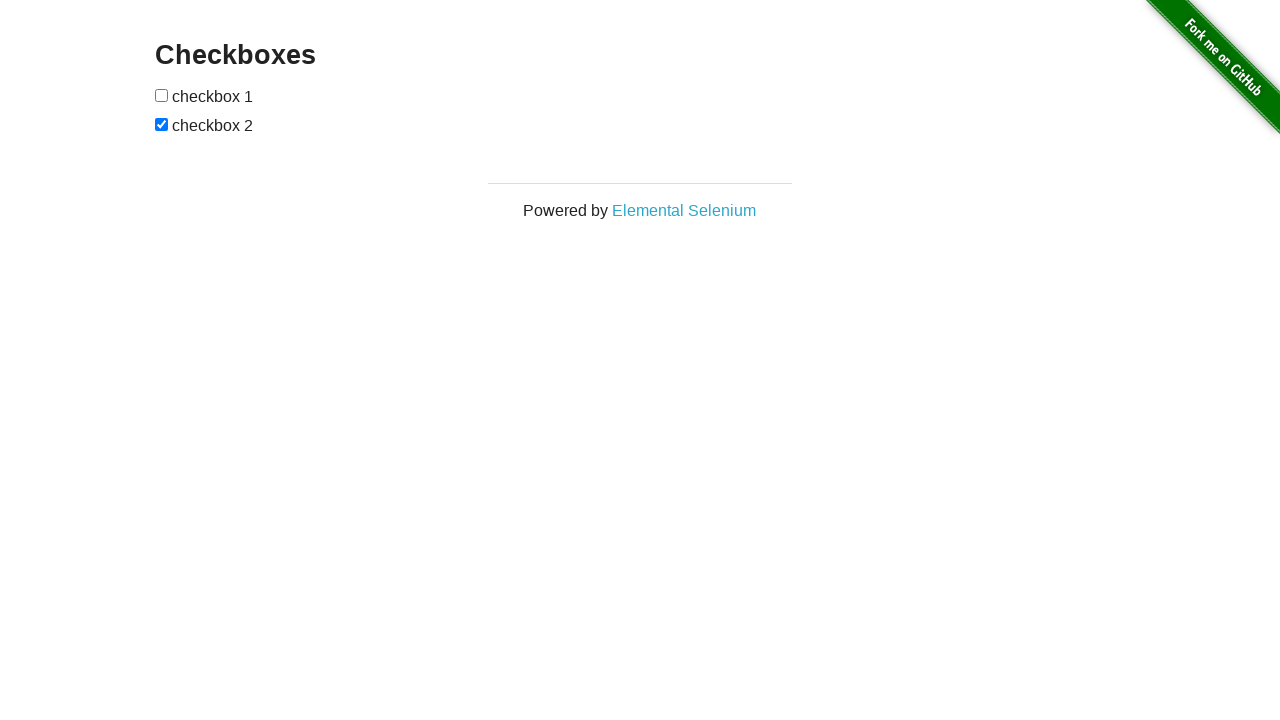

Checkboxes page heading loaded
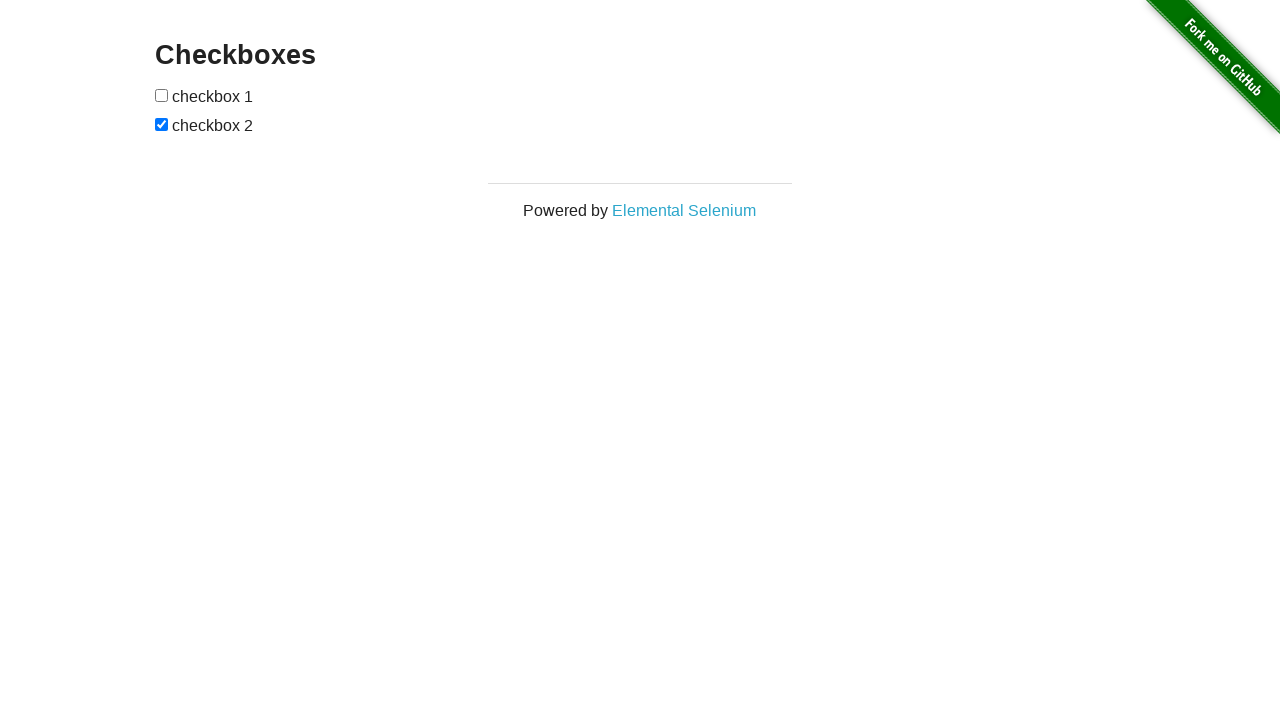

Verified checkboxes are present on the page
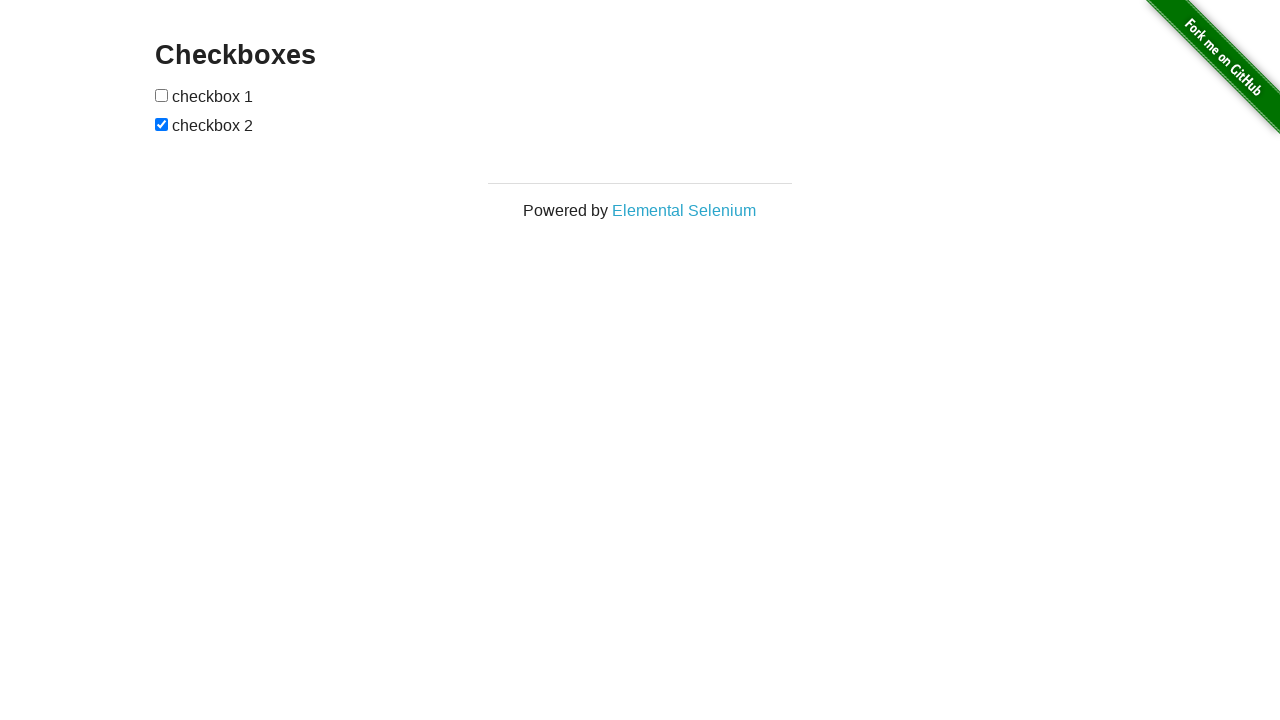

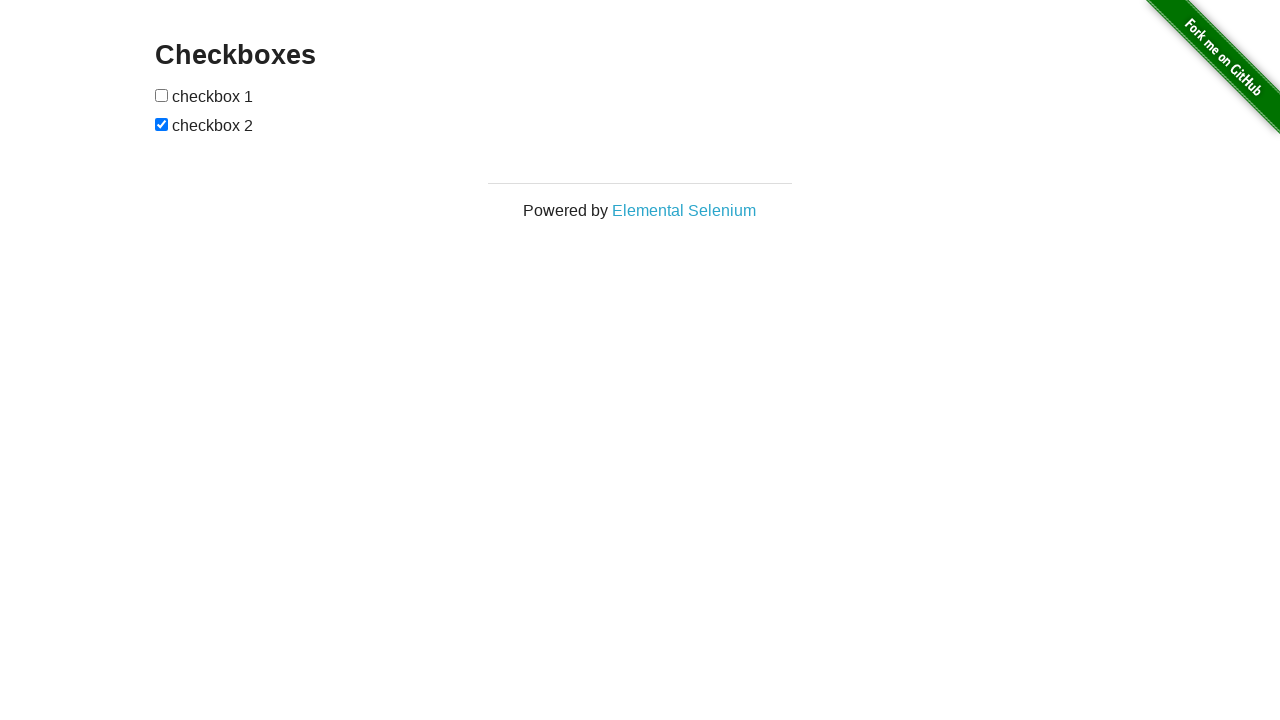